Tests window handling by clicking a link that opens a new window/tab and switching between windows

Starting URL: https://selectorshub.com/xpath-practice-page/

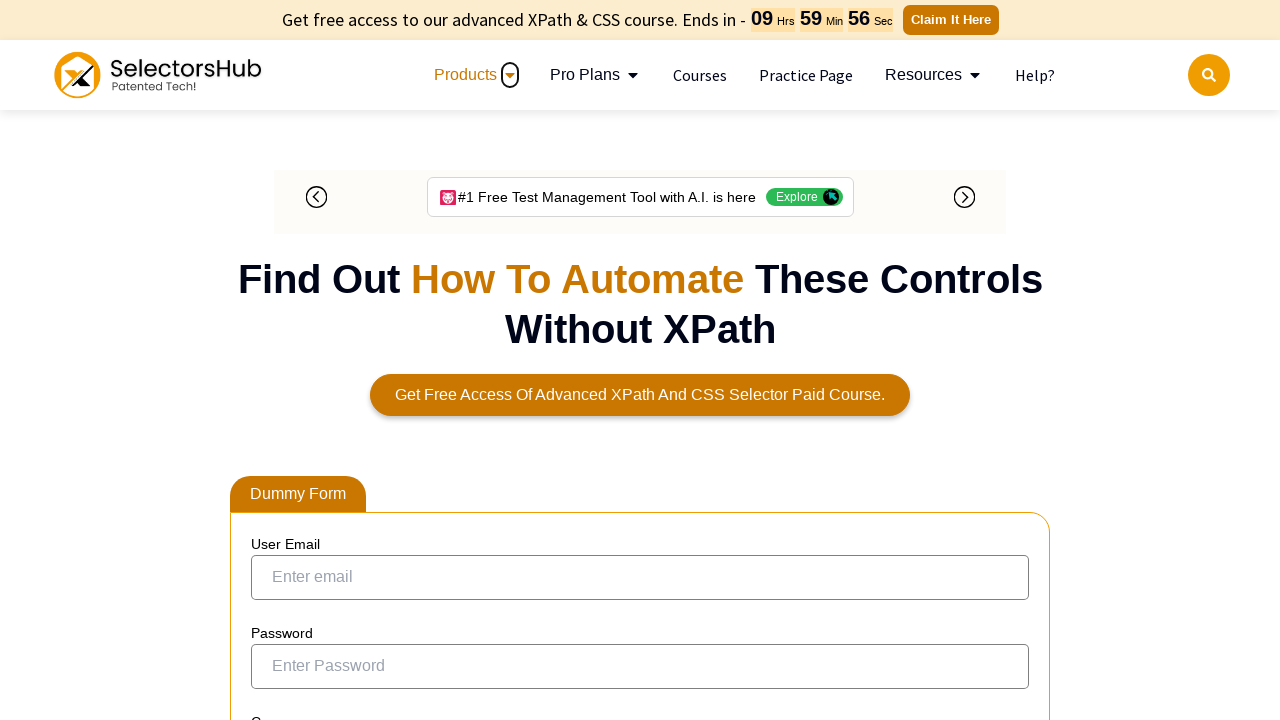

Clicked link that opens new window/tab at (640, 304) on a:has-text('Find out how to automate these controls without XPath')
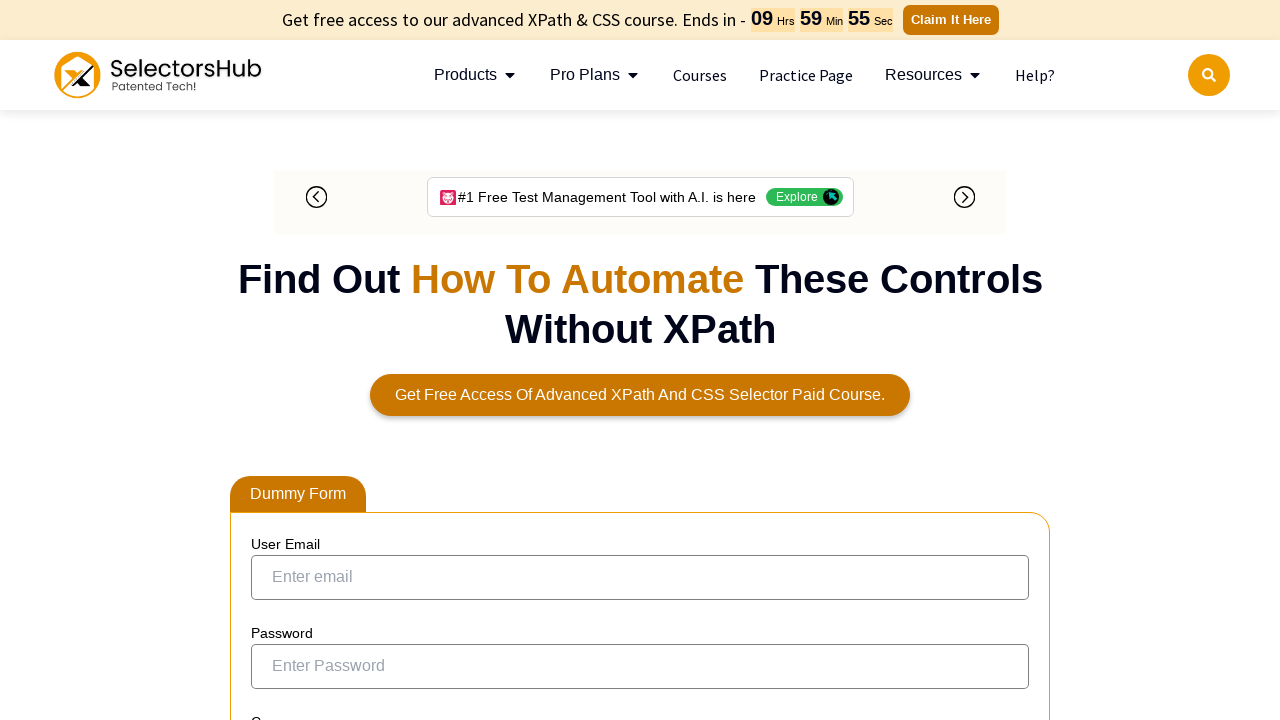

New page/tab object captured
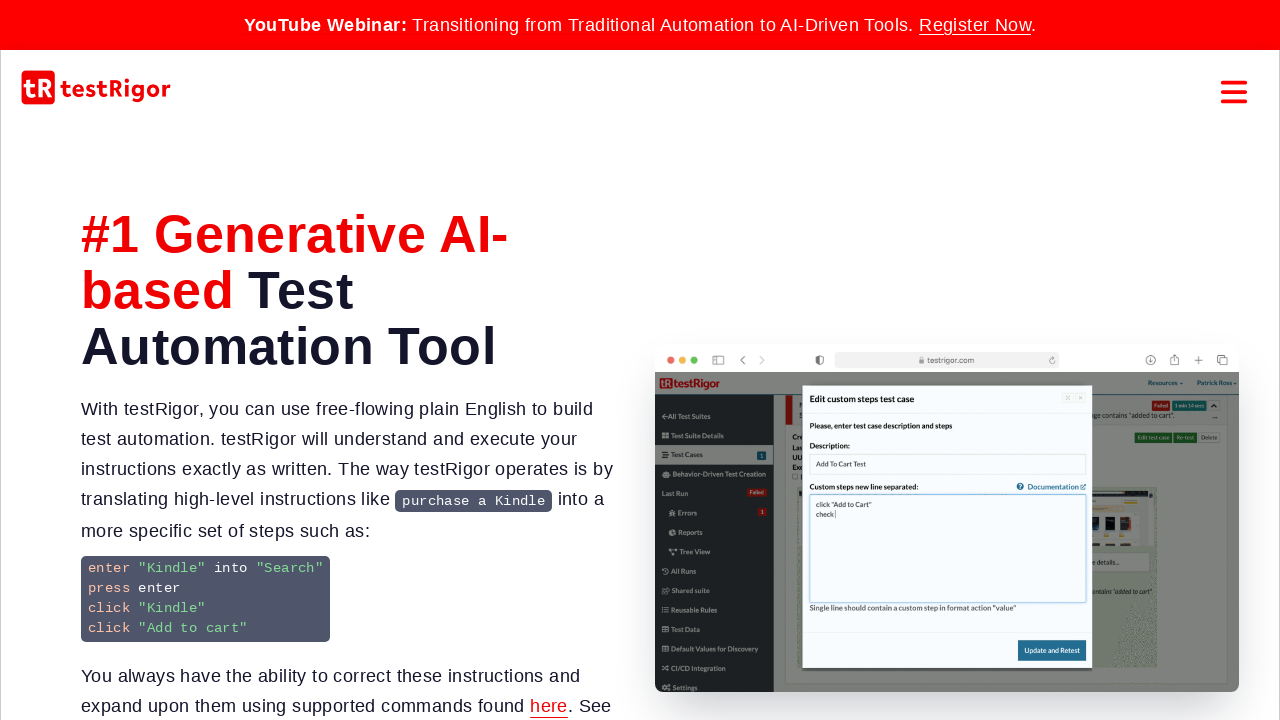

New page loaded completely
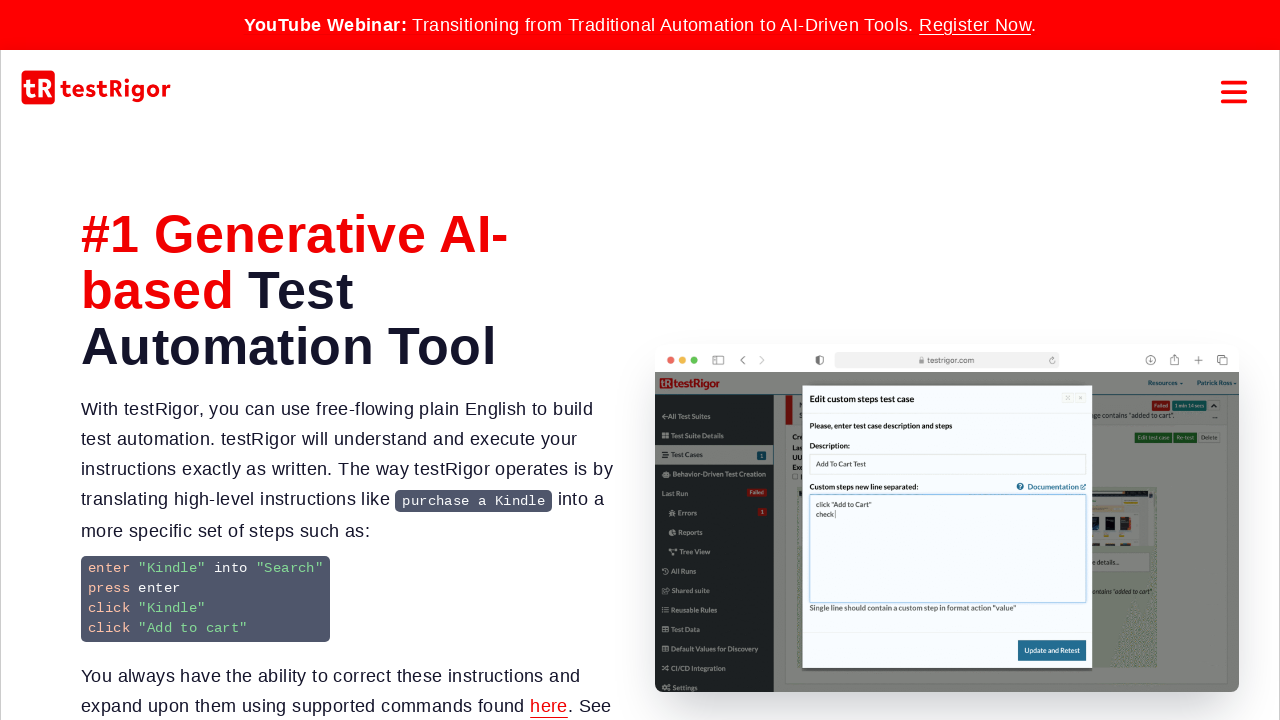

Retrieved title of new page: AI-Based Test Automation Tool [2026] - testRigor Software Testing
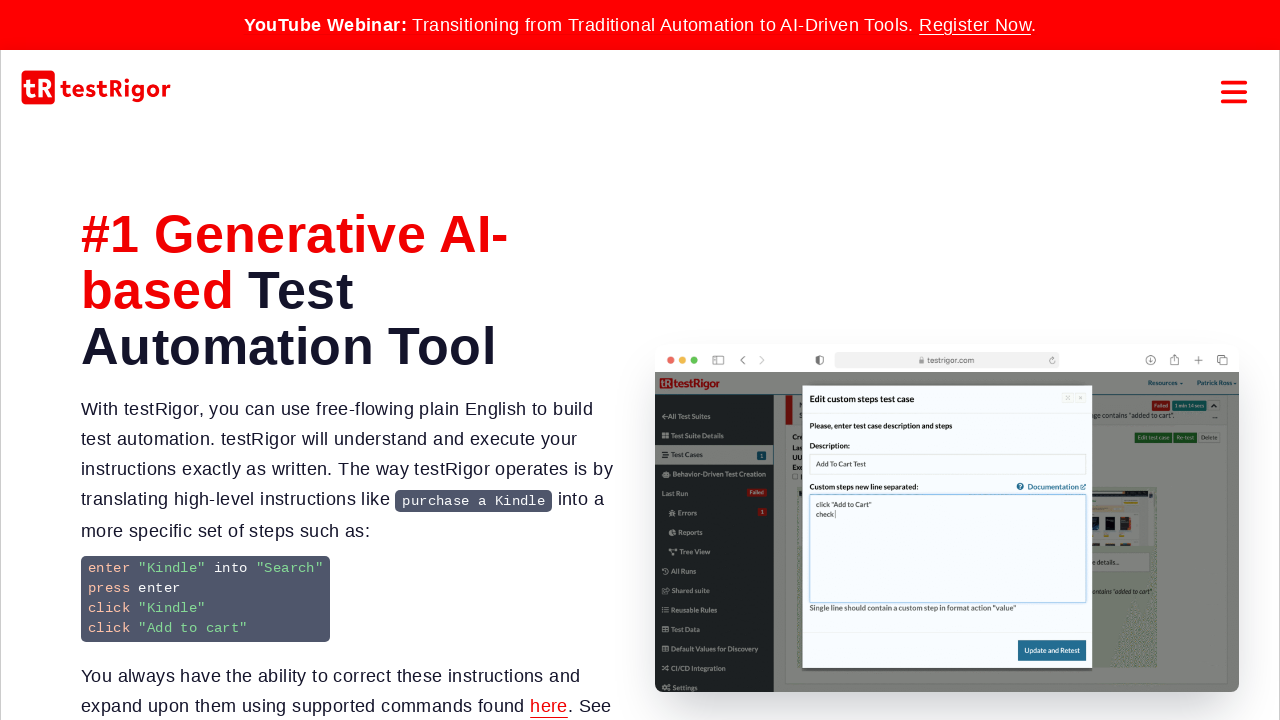

Retrieved title of original page: Xpath Practice Page | Shadow dom, nested shadow dom, iframe, nested iframe and more complex automation scenarios.
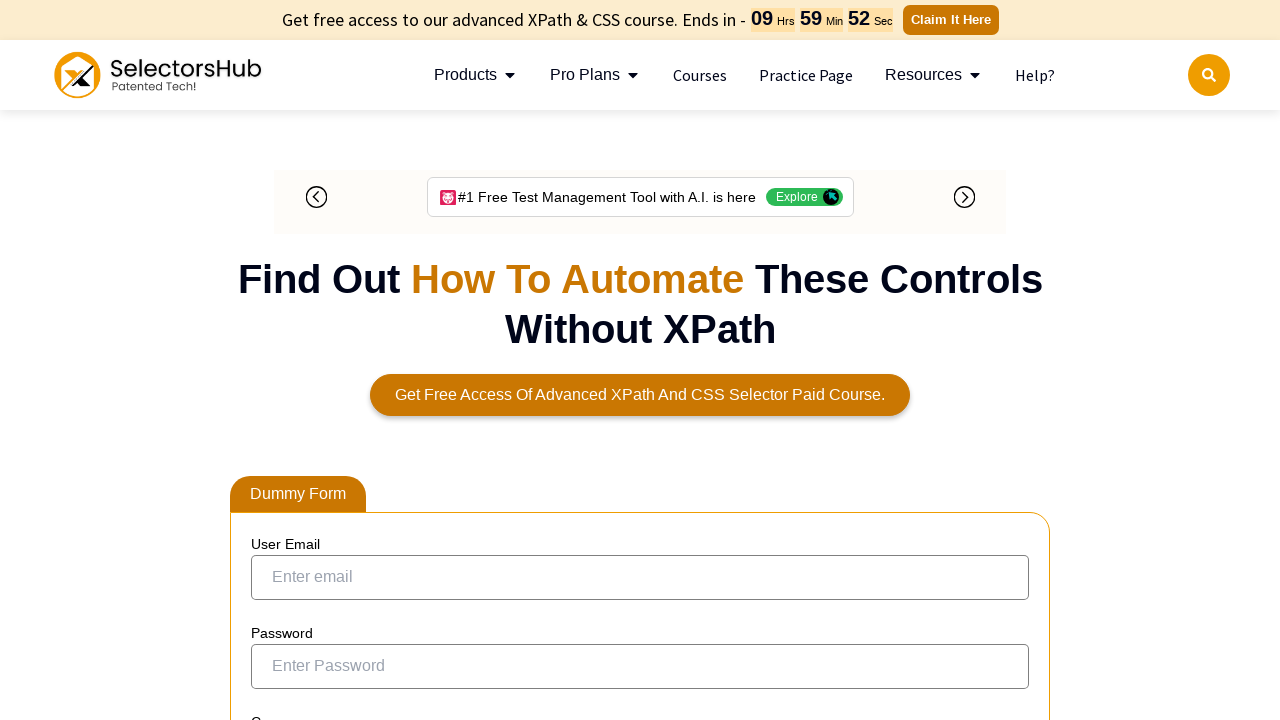

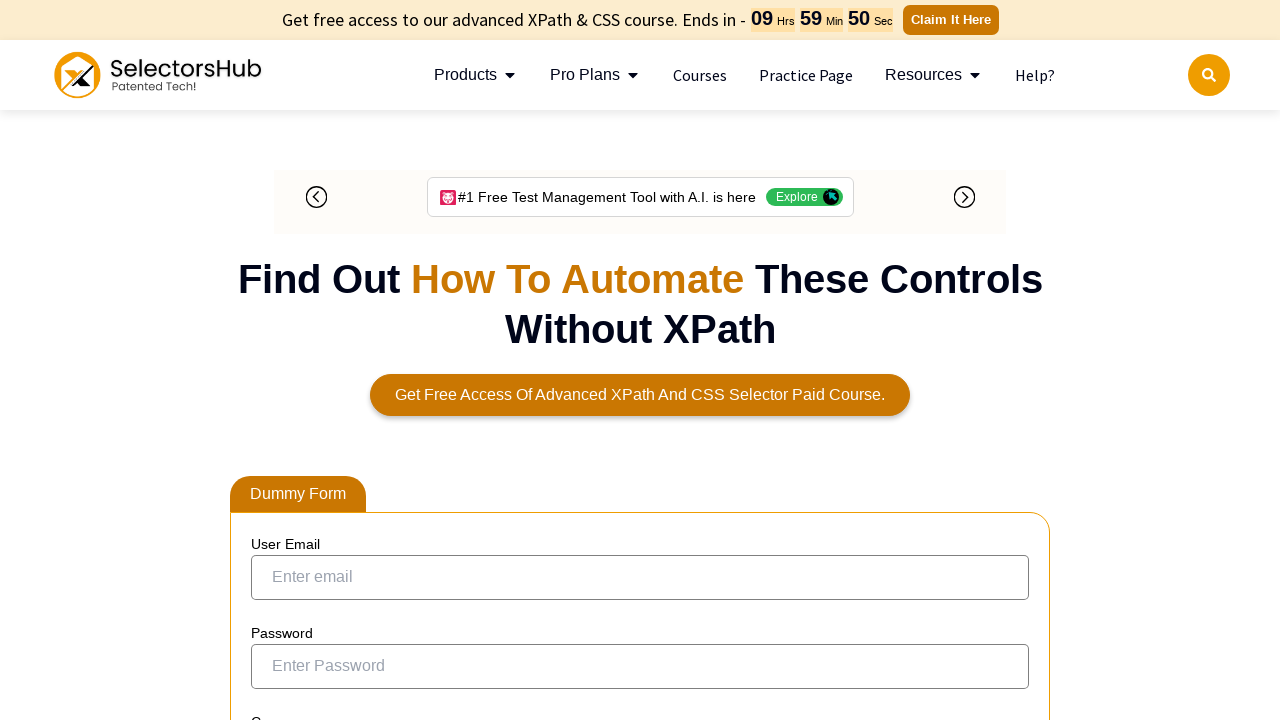